Tests a slow calculator web application by performing a simple addition (1 + 2) and verifying the result displays 3 after waiting for the calculation to complete

Starting URL: https://bonigarcia.dev/selenium-webdriver-java/slow-calculator.html

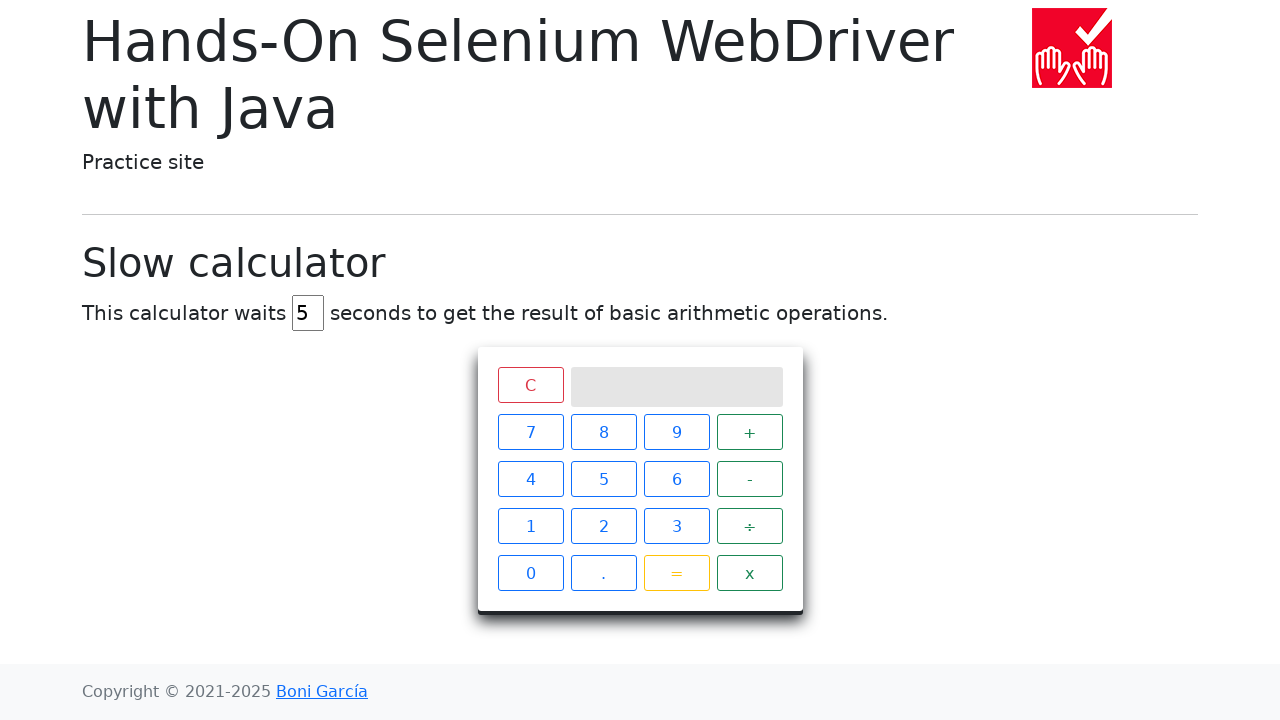

Navigated to slow calculator application
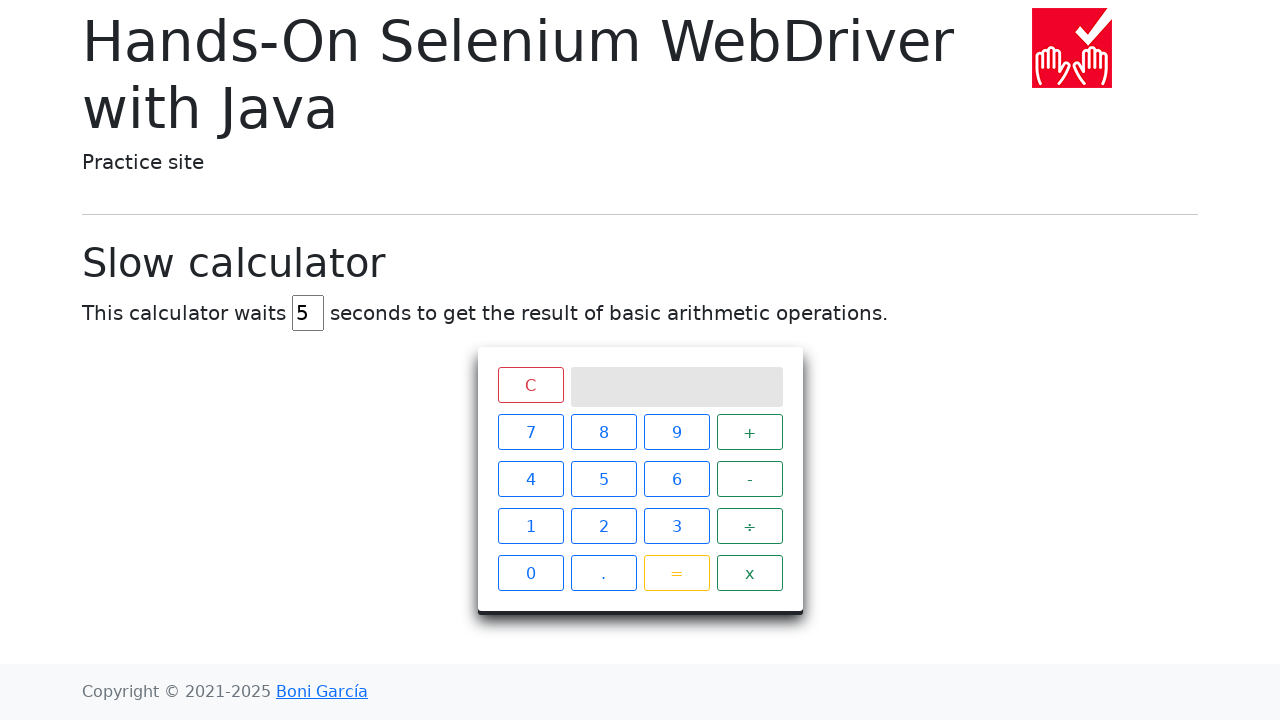

Clicked button '1' at (530, 526) on xpath=//span[text()='1']
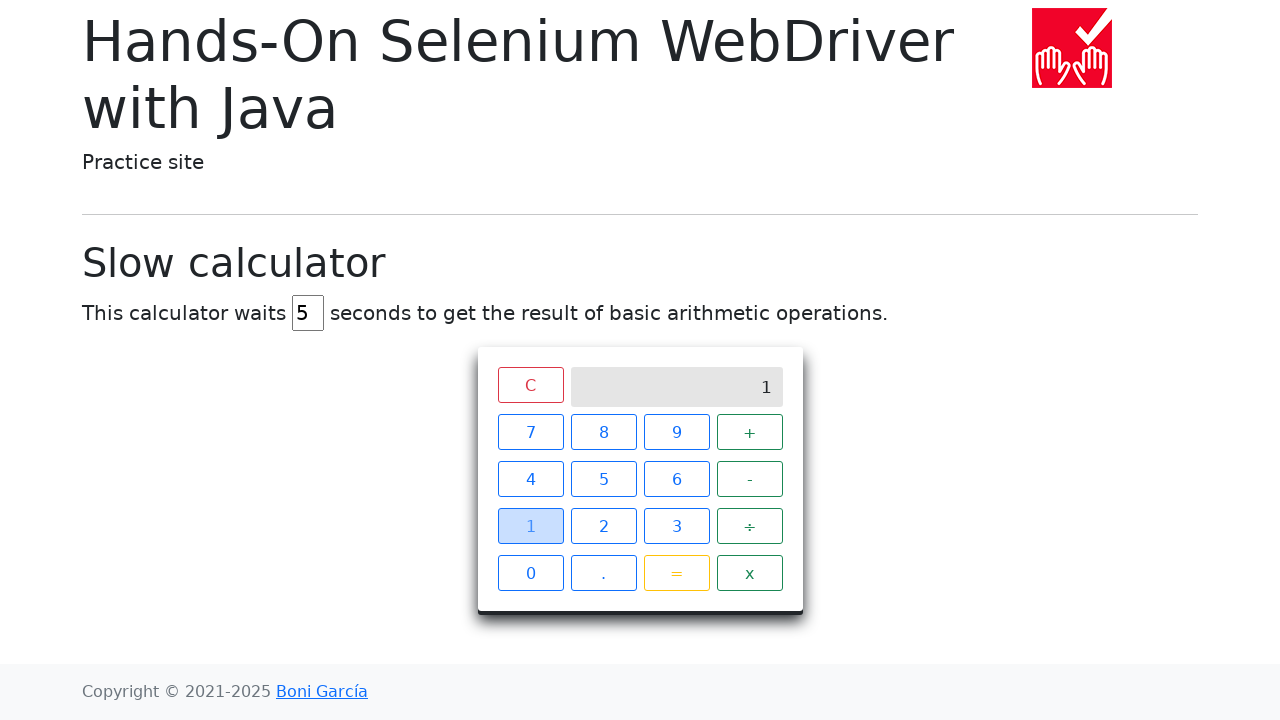

Clicked button '+' at (750, 432) on xpath=//span[text()='+']
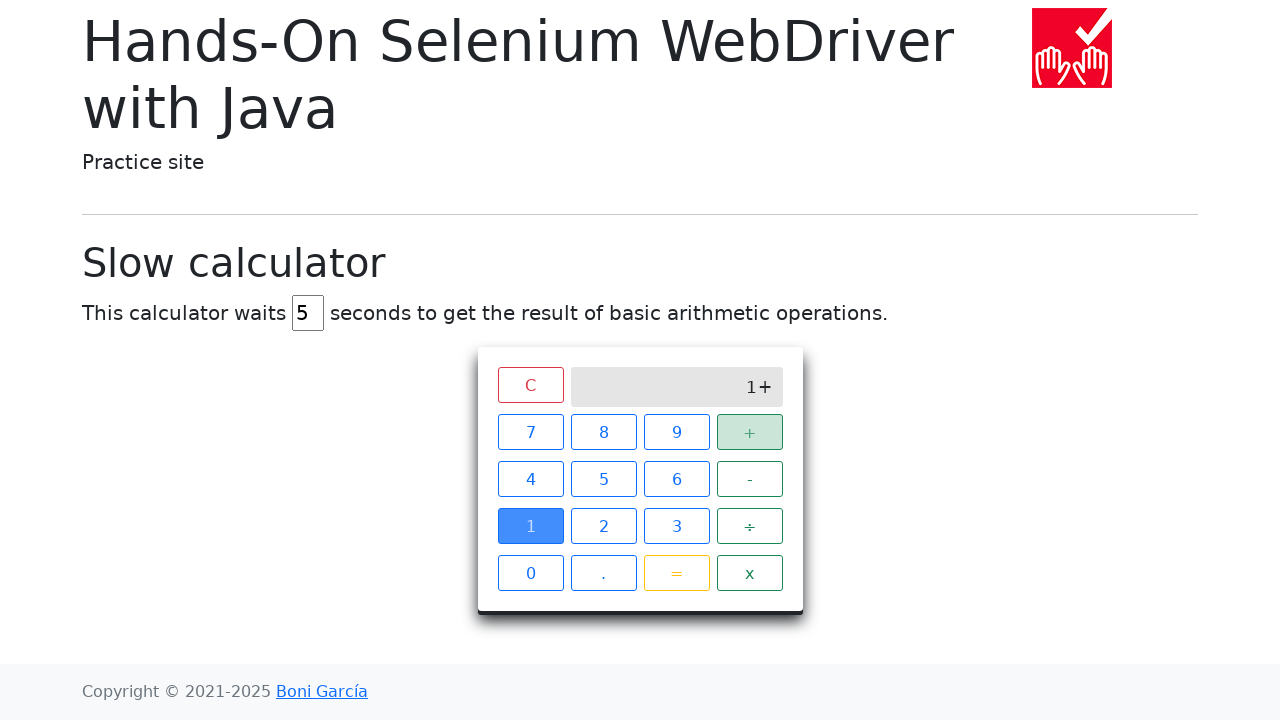

Clicked button '2' at (604, 526) on xpath=//span[text()='2']
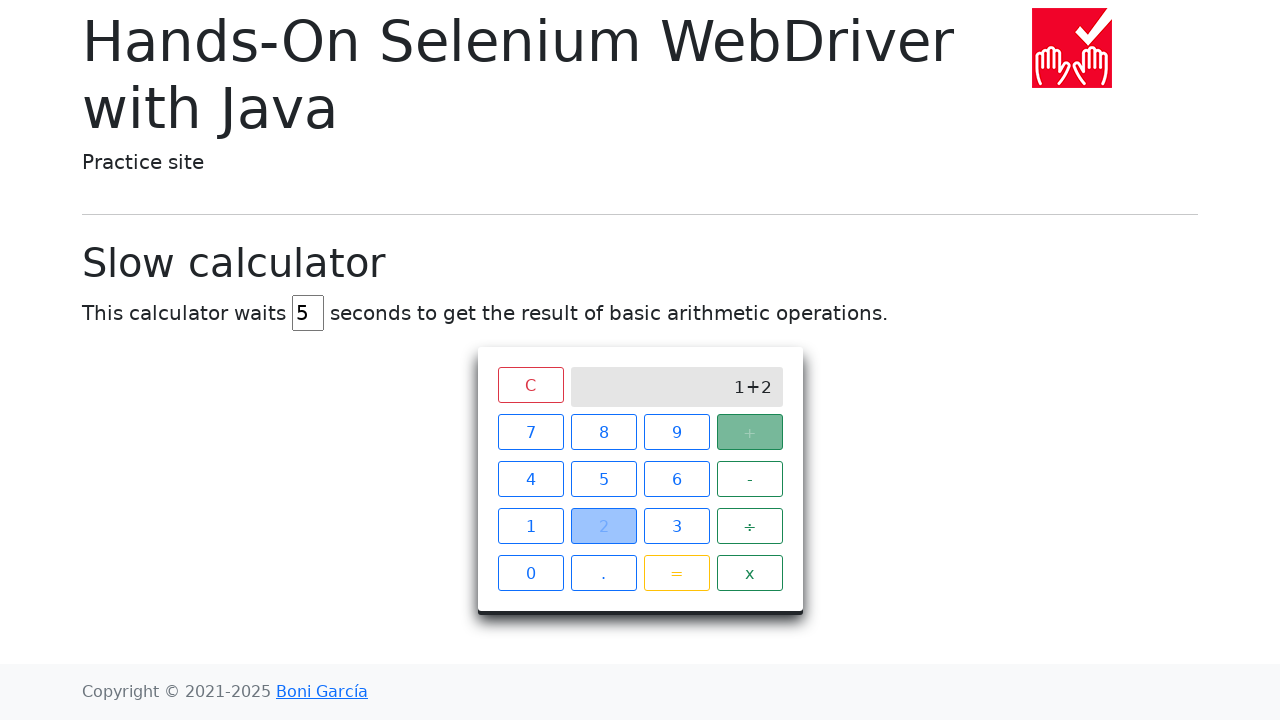

Clicked button '=' to perform calculation at (676, 573) on xpath=//span[text()='=']
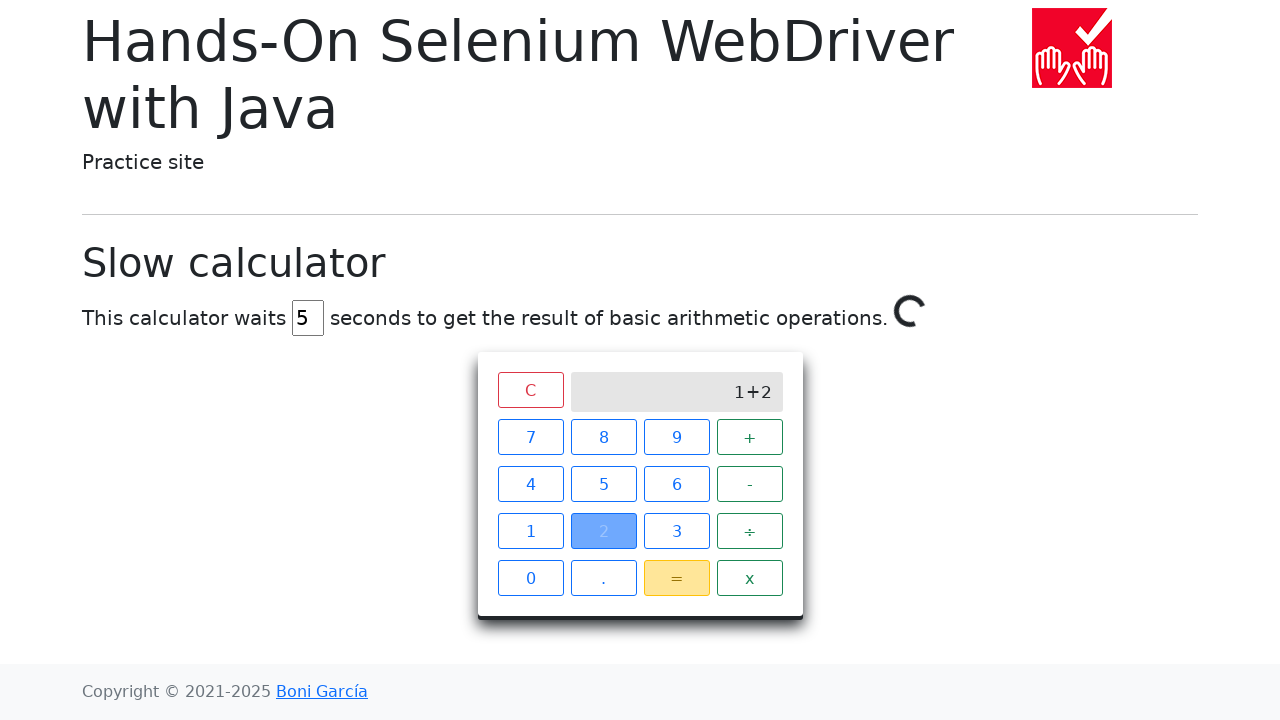

Waited for spinner to disappear, calculation completed
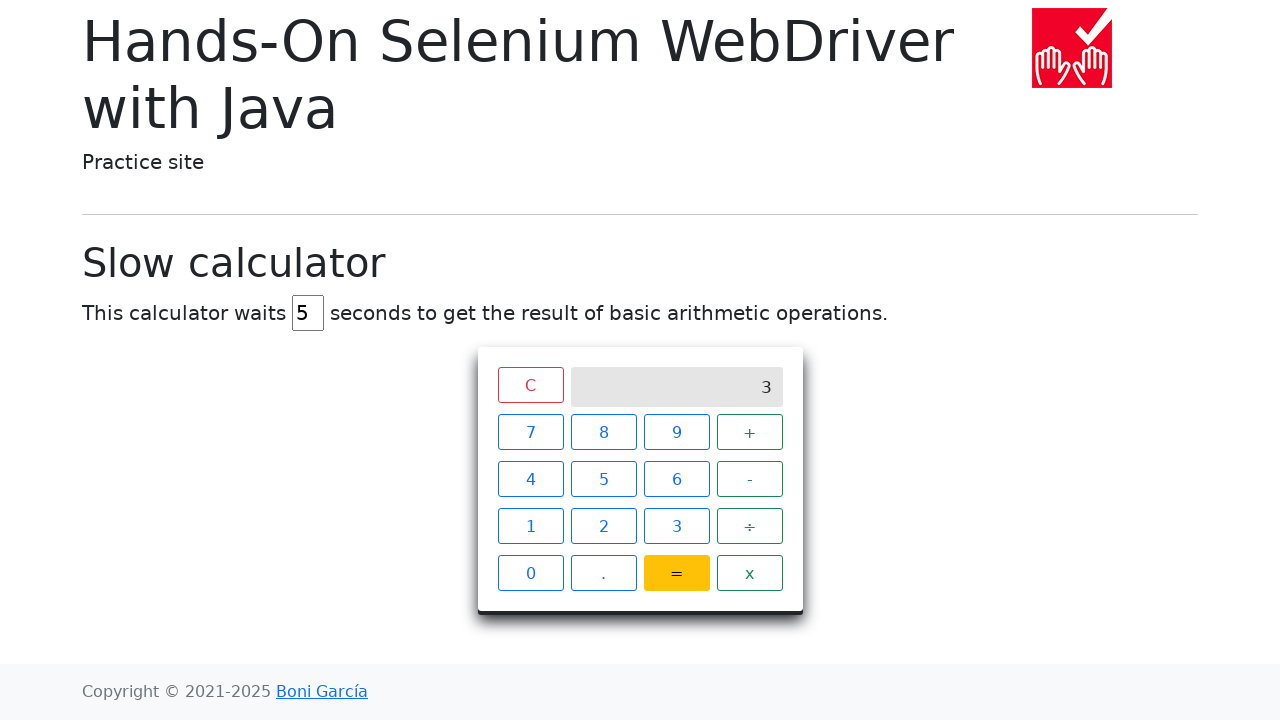

Retrieved calculation result: '3'
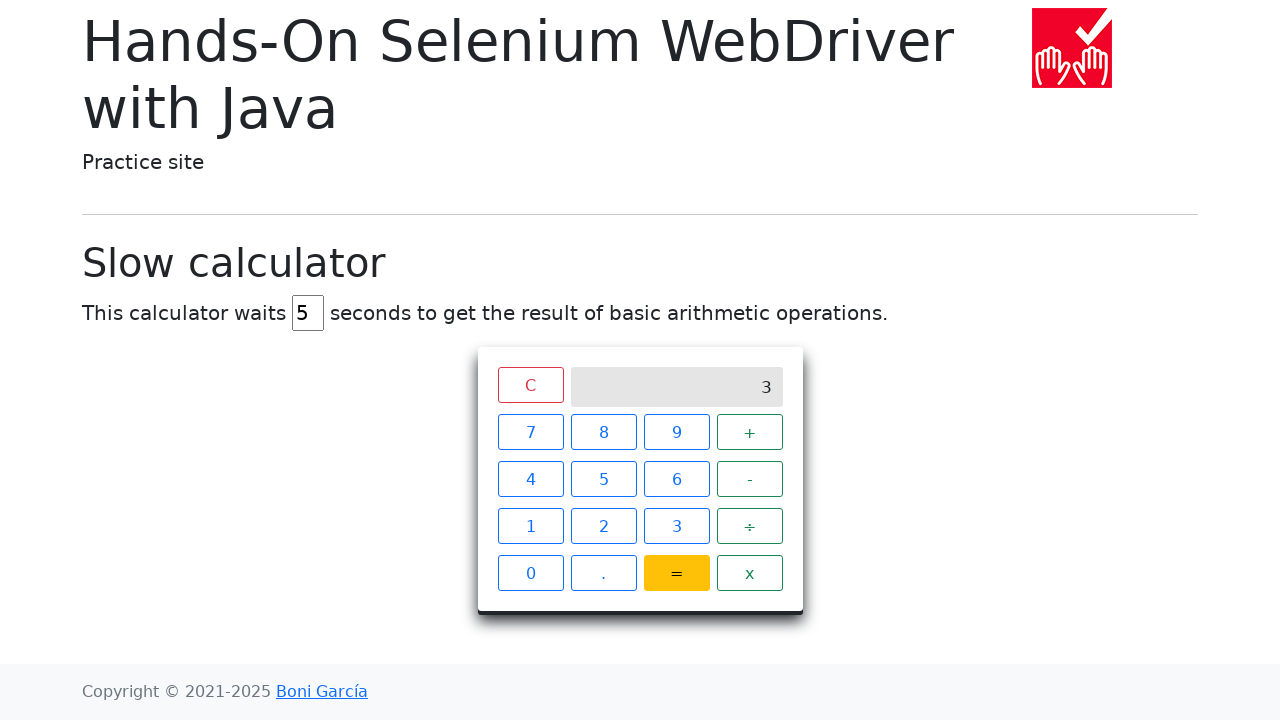

Verified result is 3 - test passed
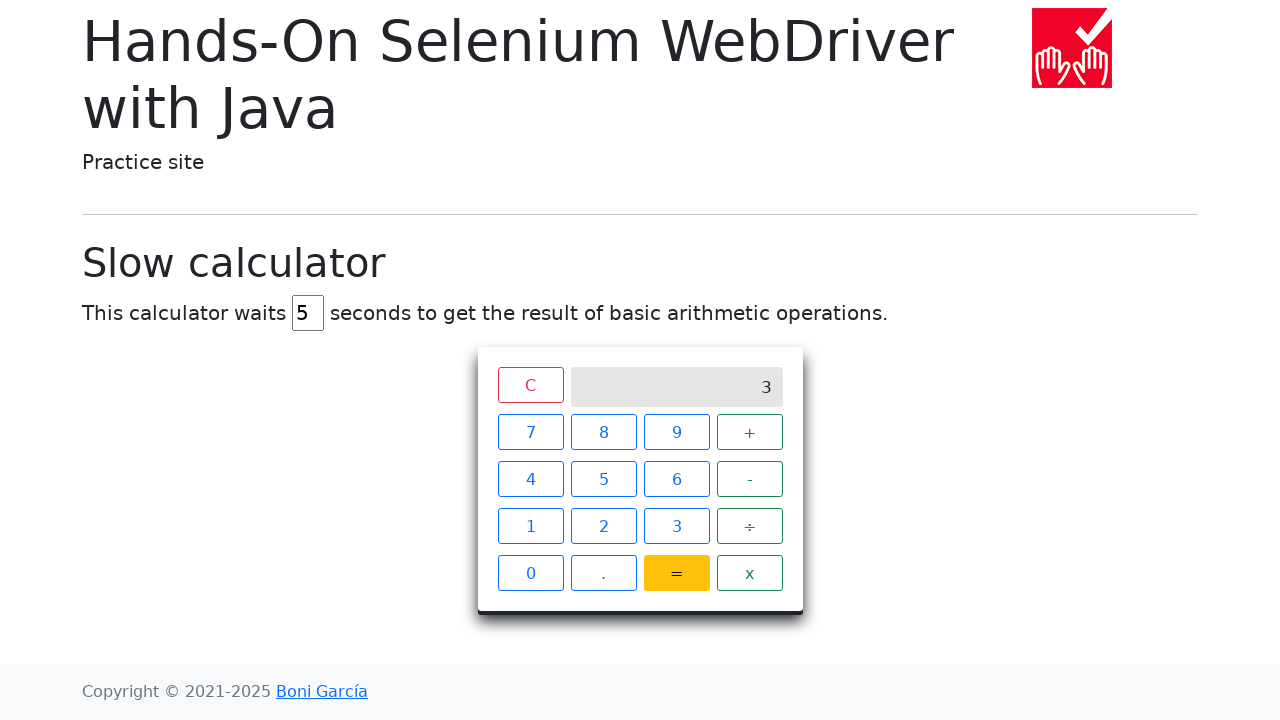

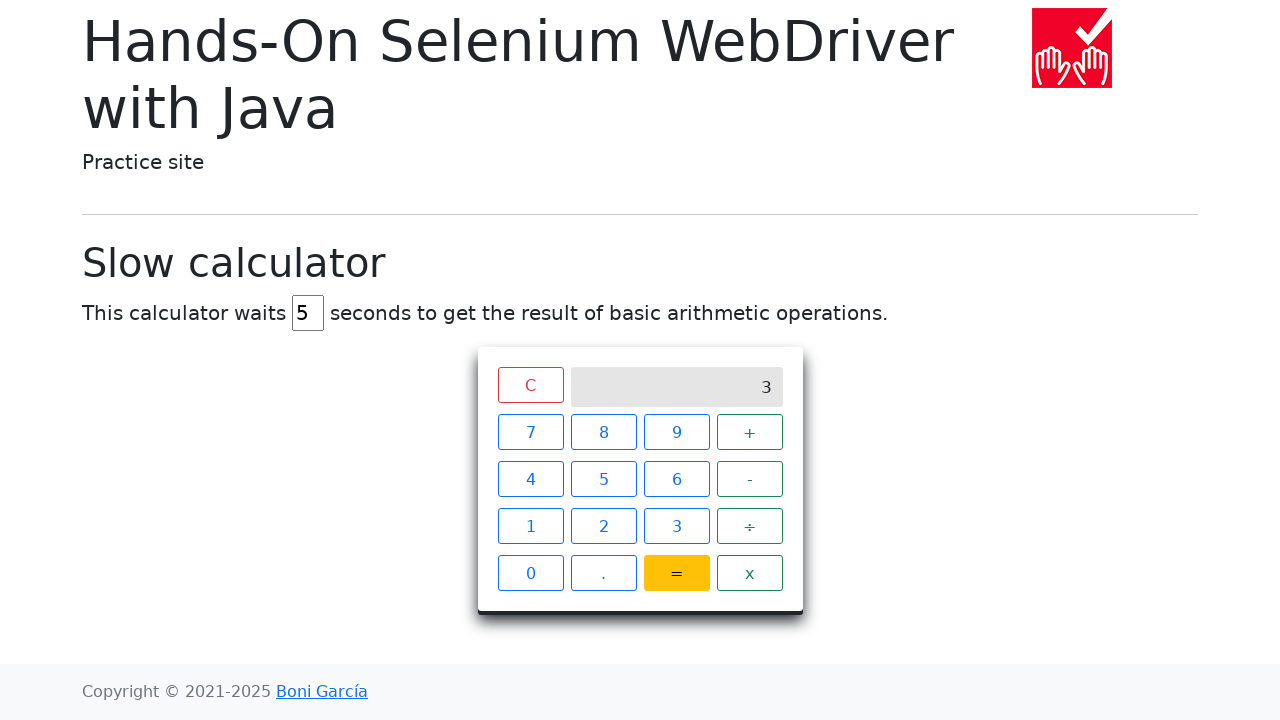